Tests drag and drop functionality by switching to an iframe, dragging an image to a trash container, and verifying the drop was successful

Starting URL: https://www.globalsqa.com/demo-site/draganddrop/

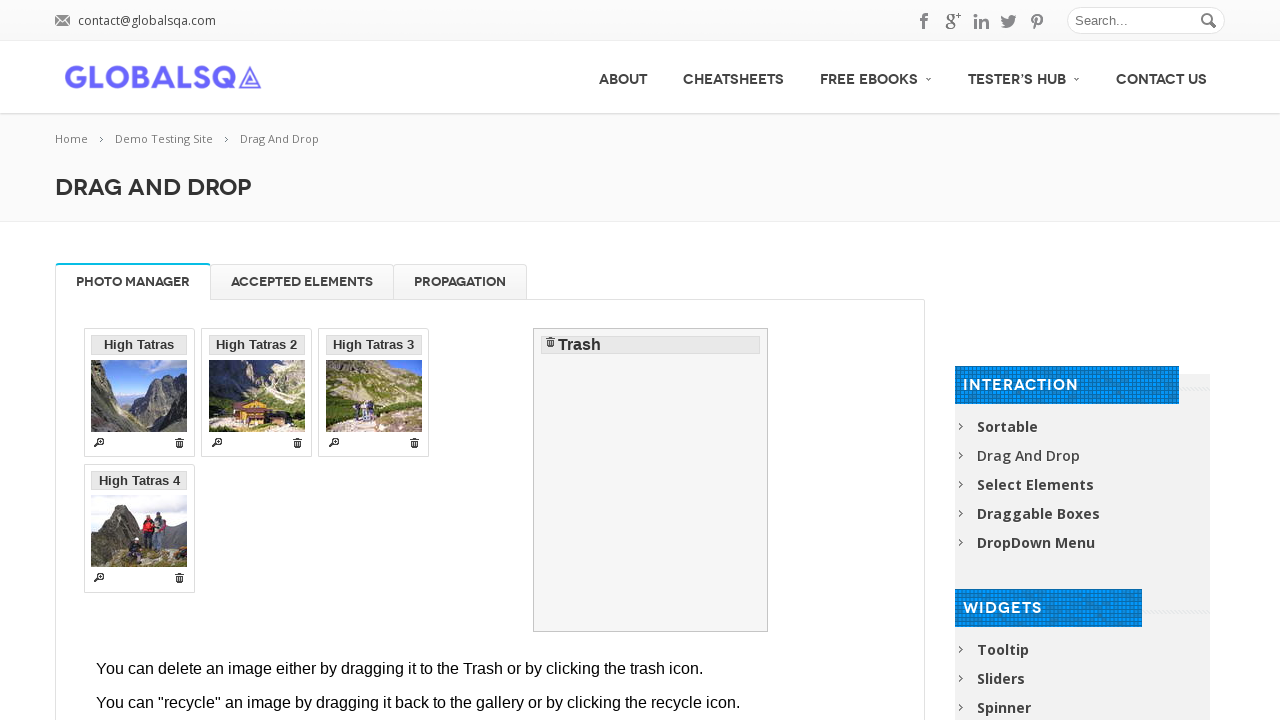

Navigated to drag and drop demo page
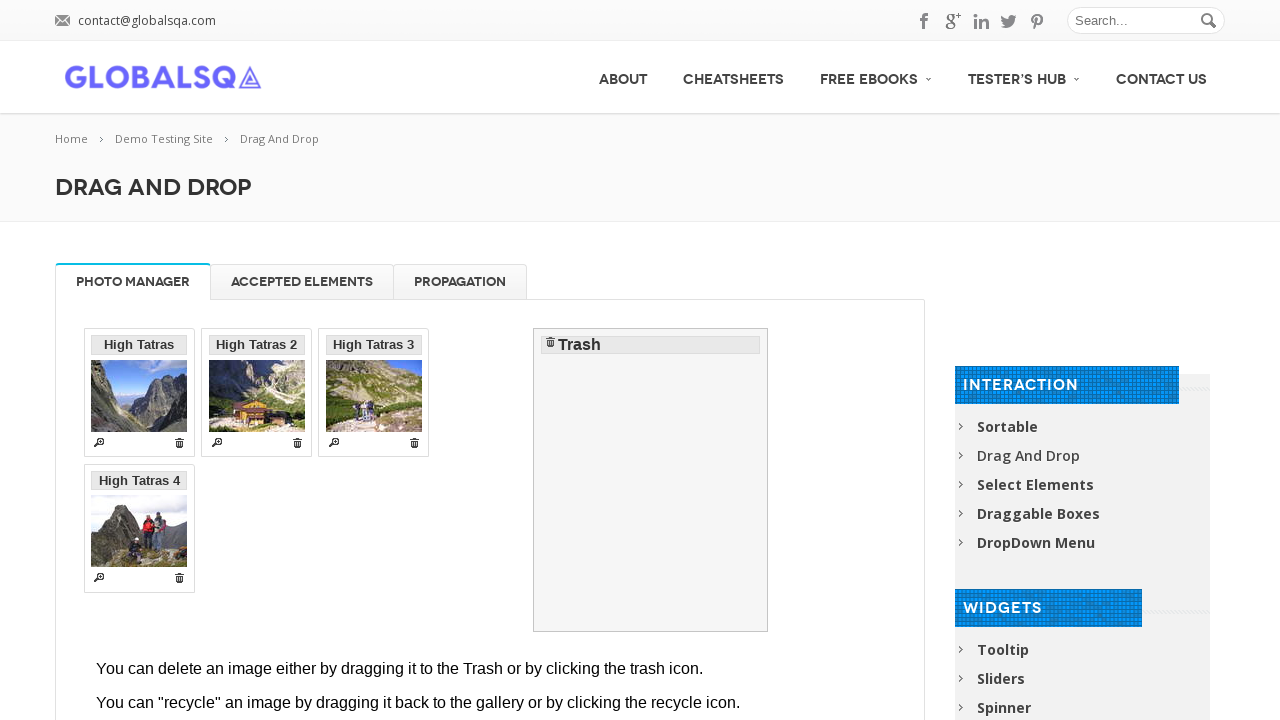

Located and switched to demo iframe
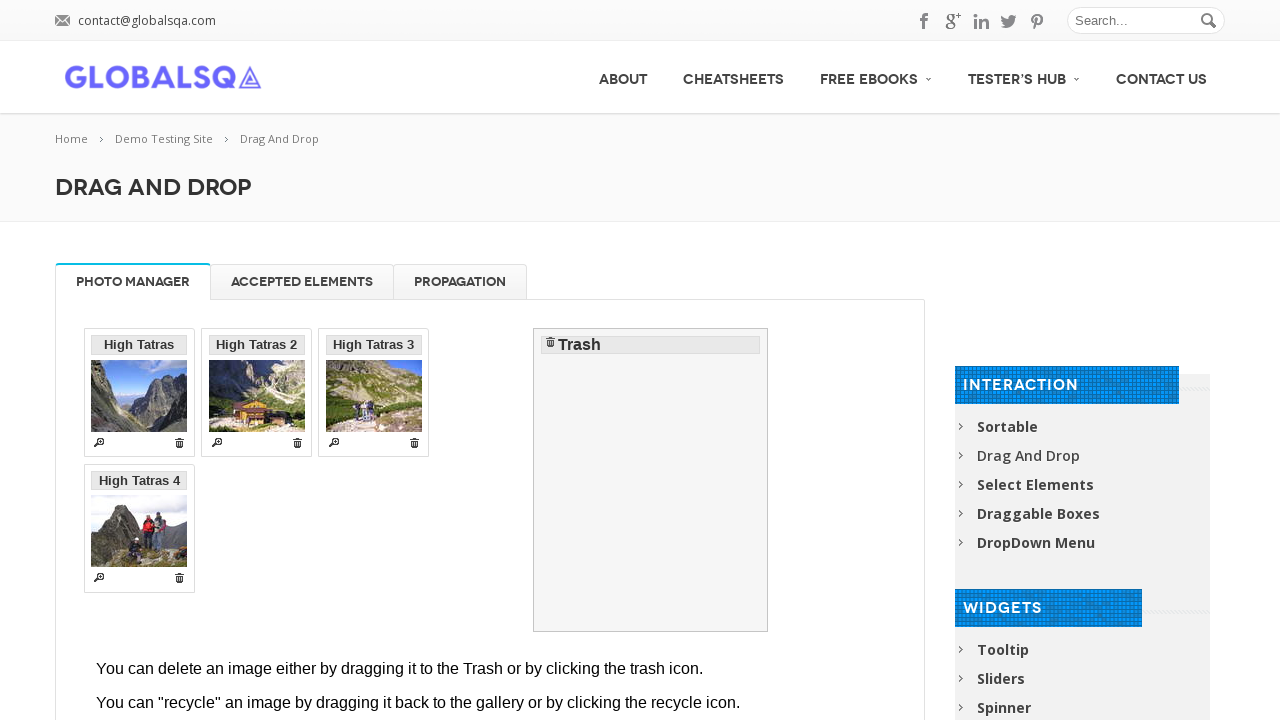

Located first draggable image element
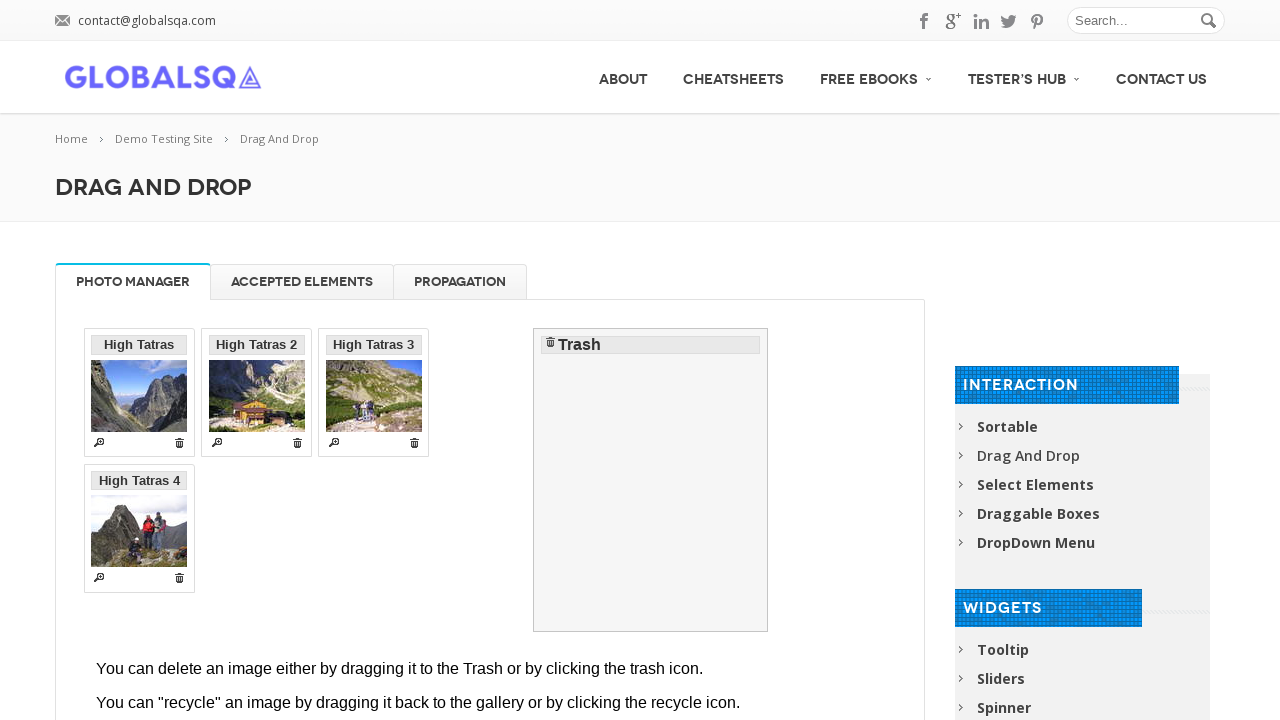

Located trash container element
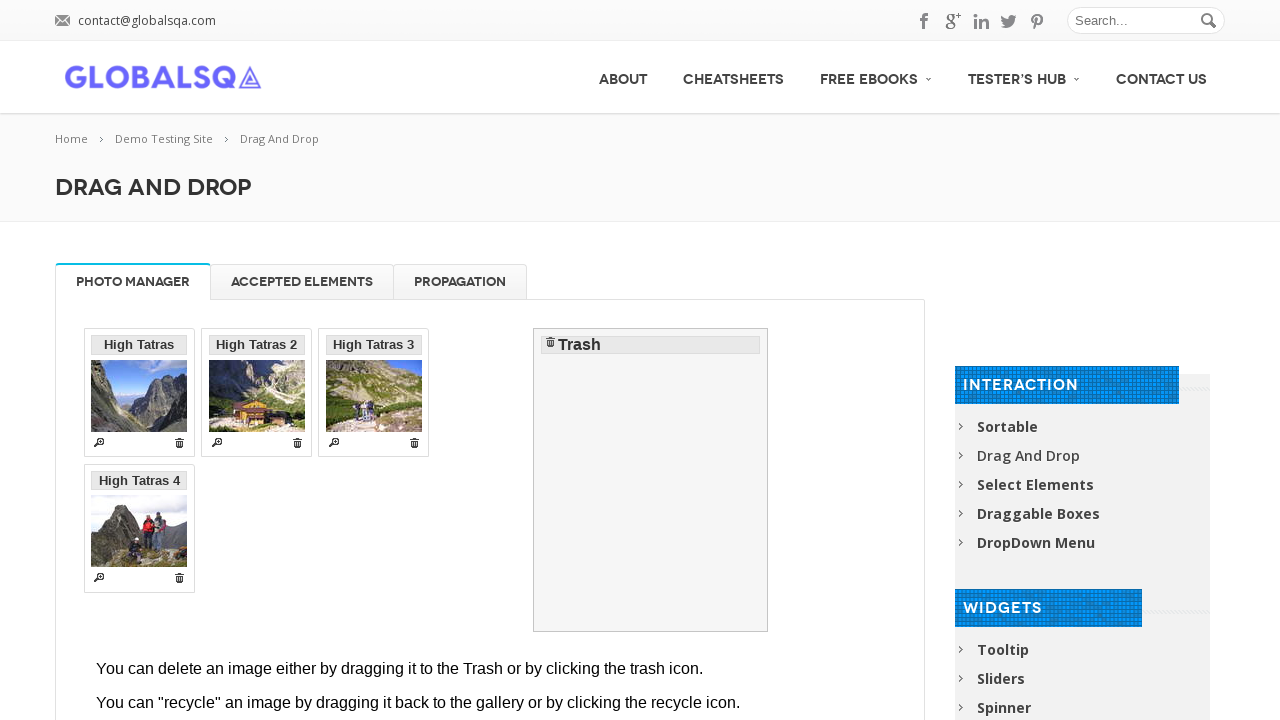

Dragged image to trash container at (651, 480)
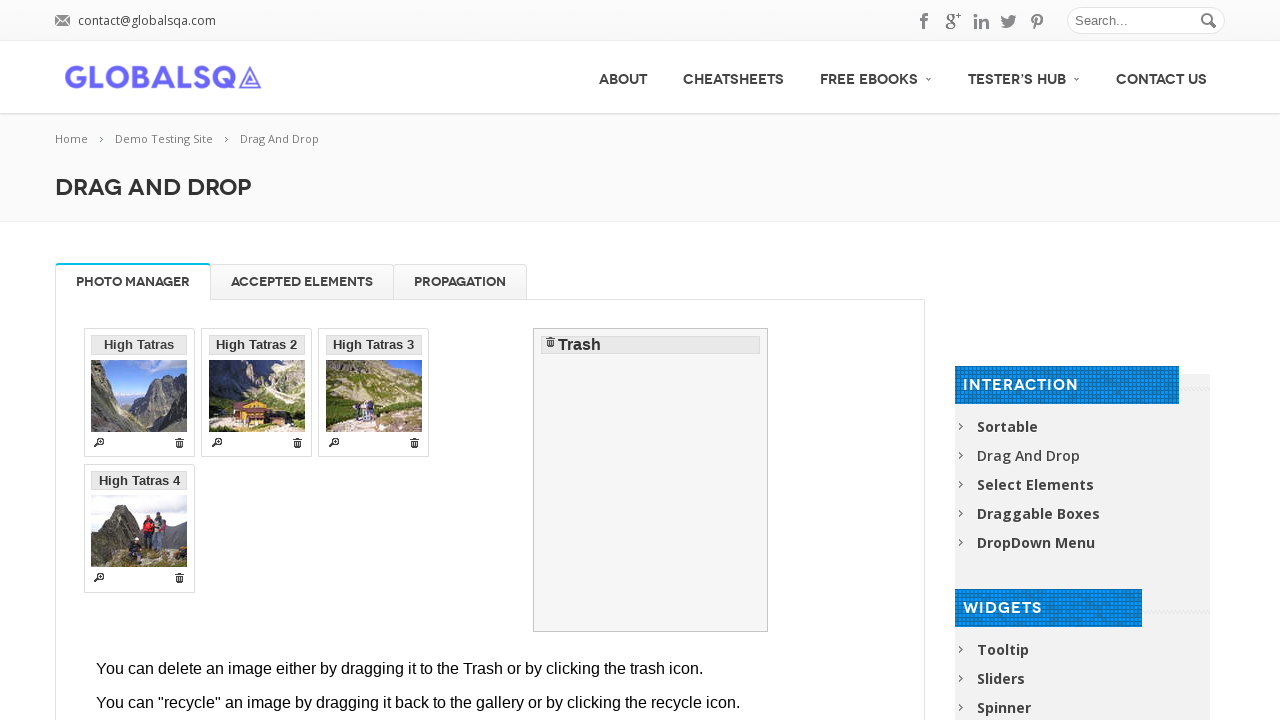

Verified image successfully moved to trash
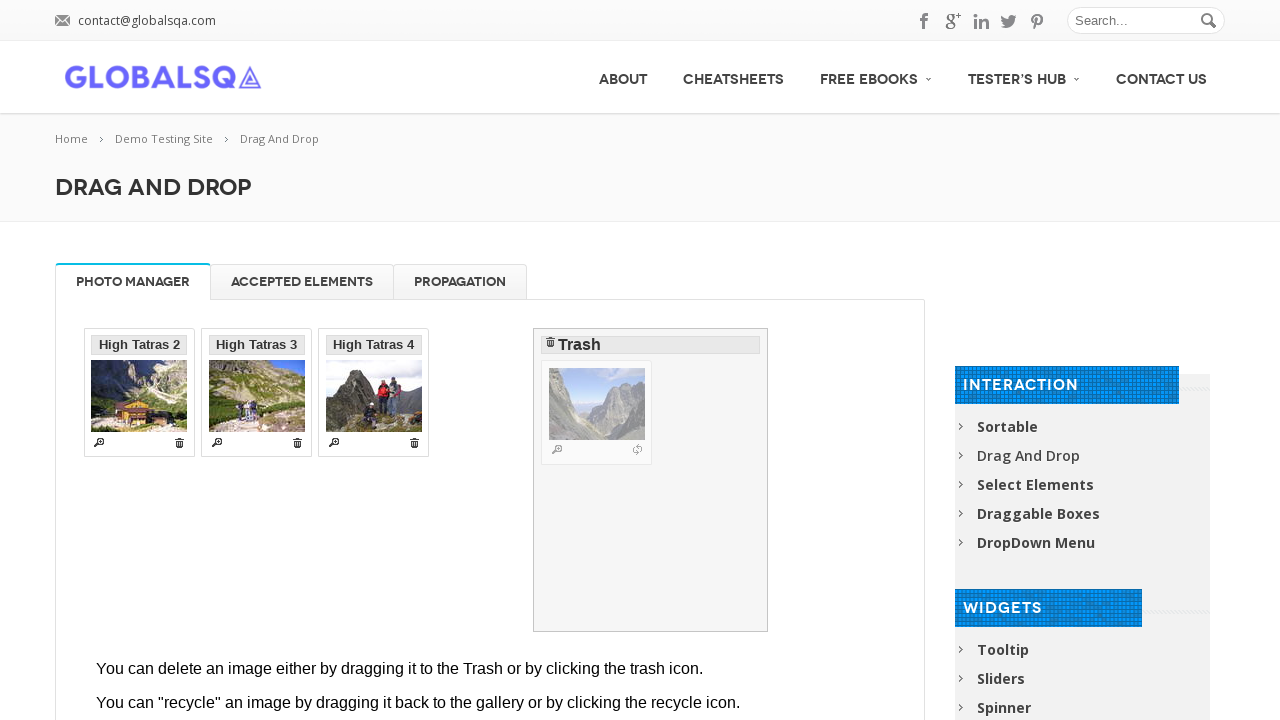

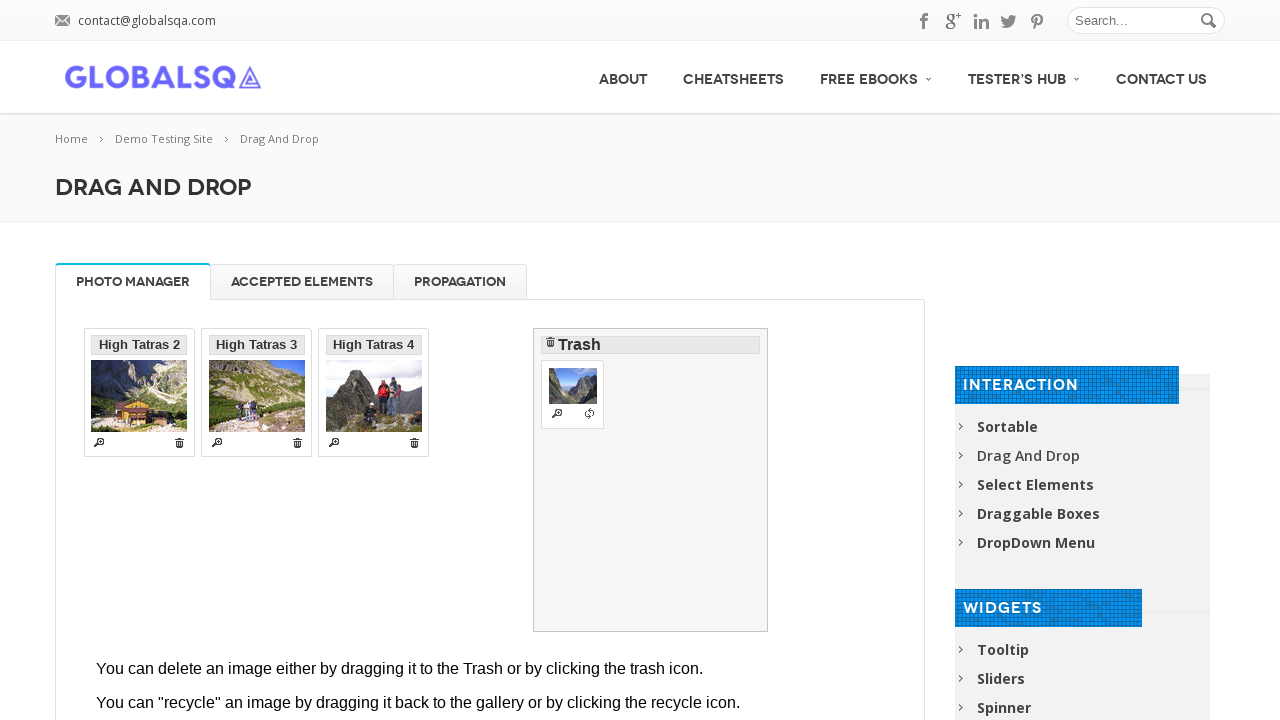